Navigates to Azure Microsoft homepage and verifies that the page title does not contain "Azure Pipelines"

Starting URL: https://azure.microsoft.com/en-us/

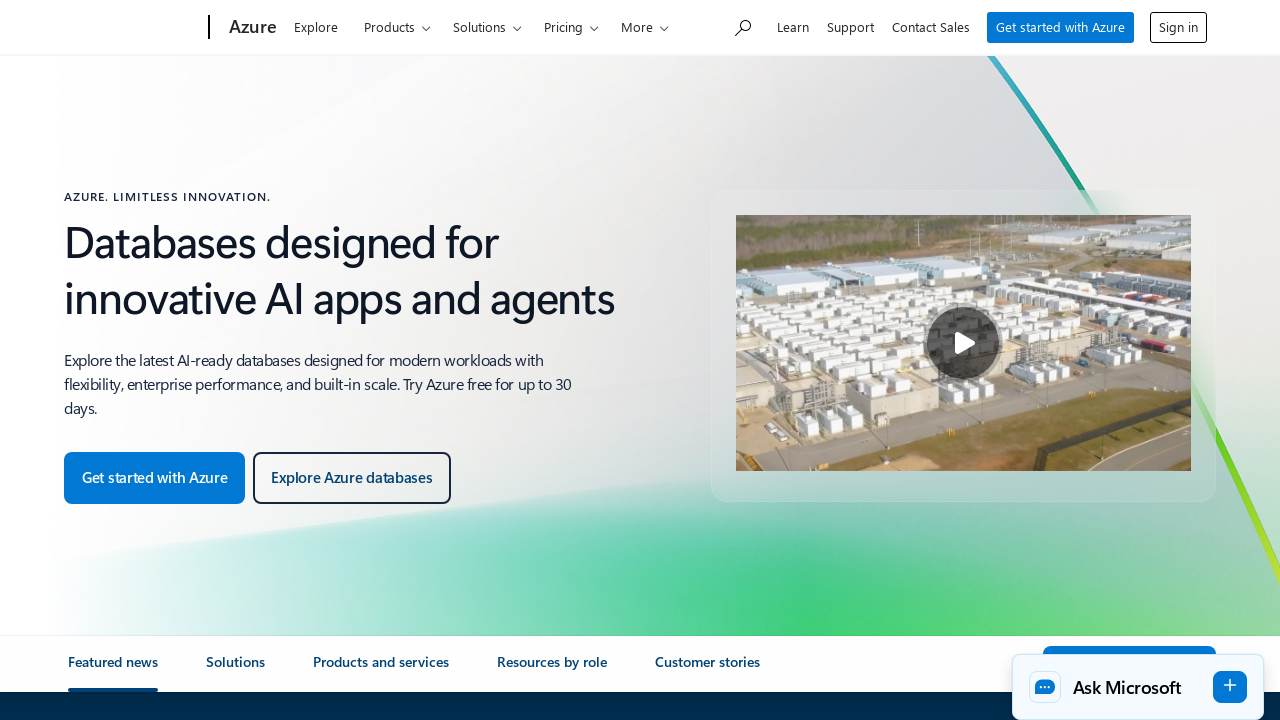

Navigated to Azure Microsoft homepage
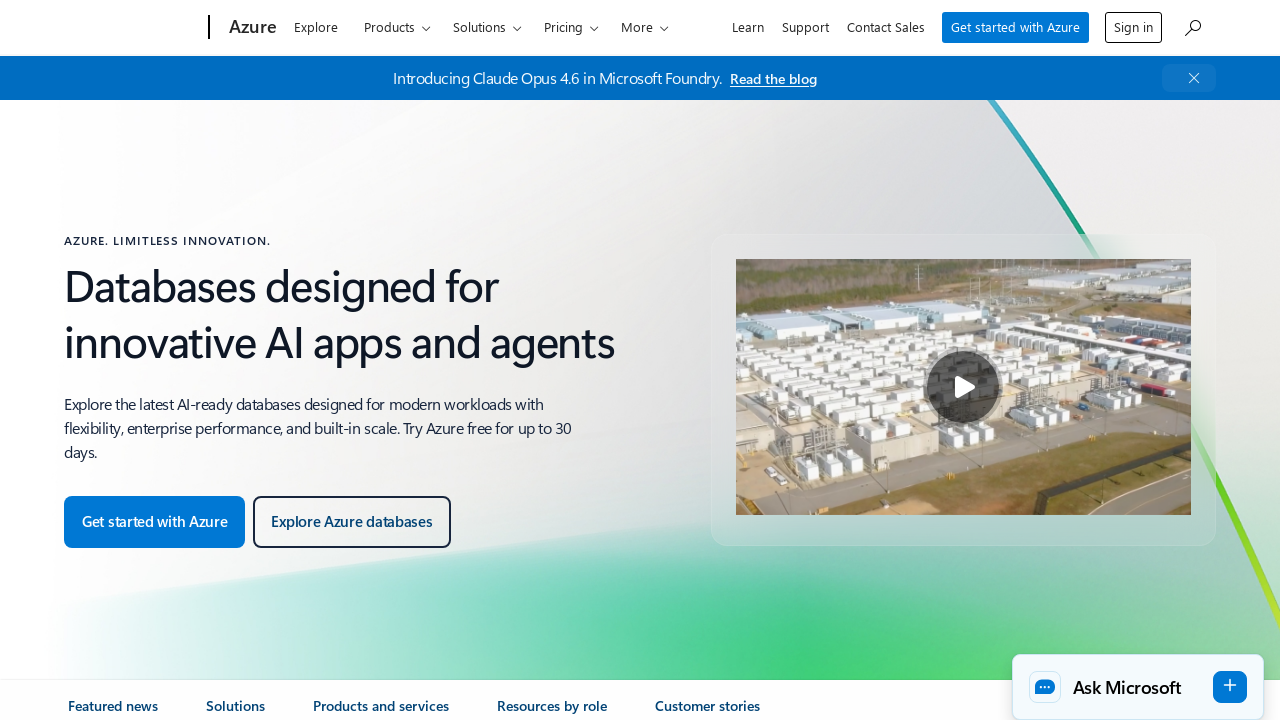

Page fully loaded (domcontentloaded)
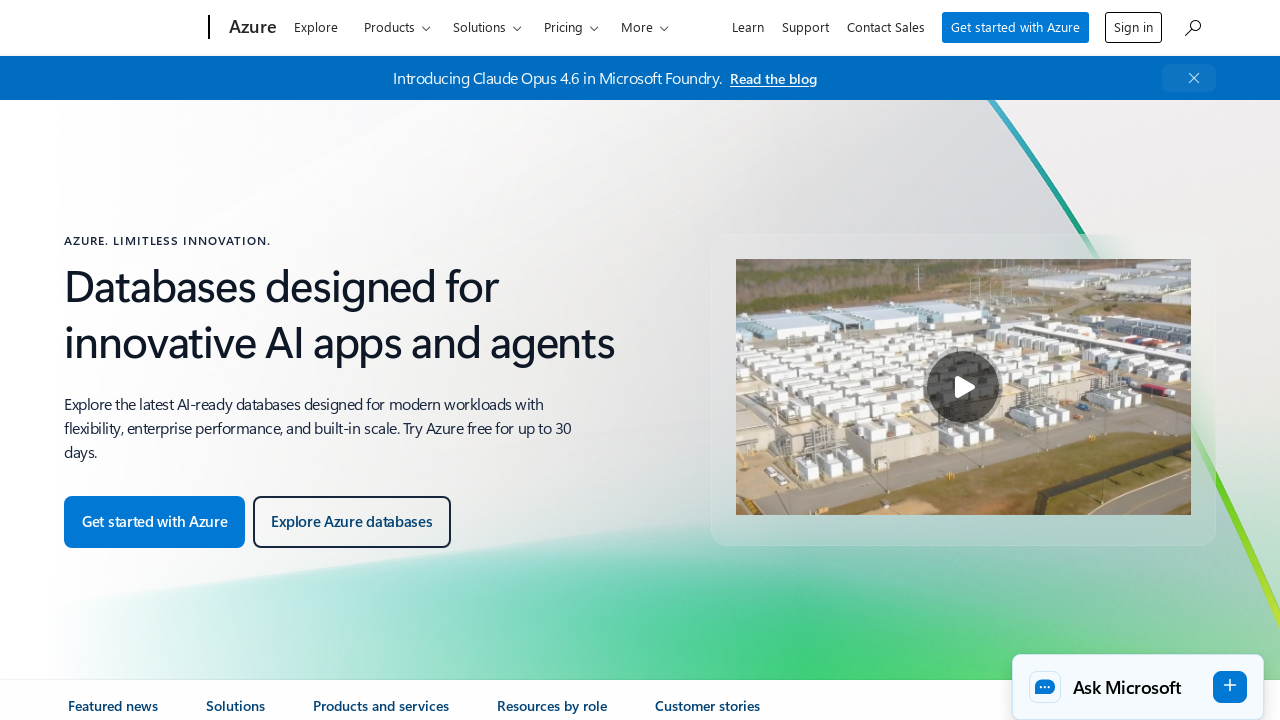

Retrieved page title: 'Cloud Computing Services | Microsoft Azure'
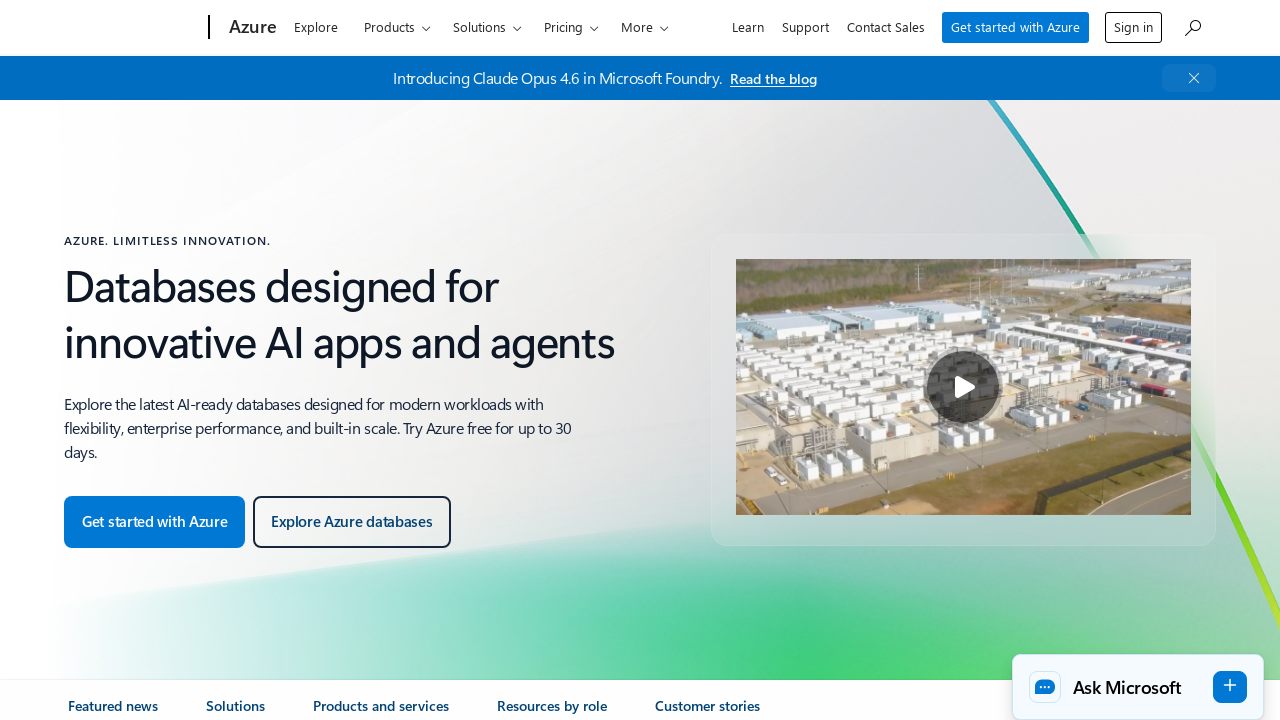

Verified that page title does not contain 'Azure Pipelines'
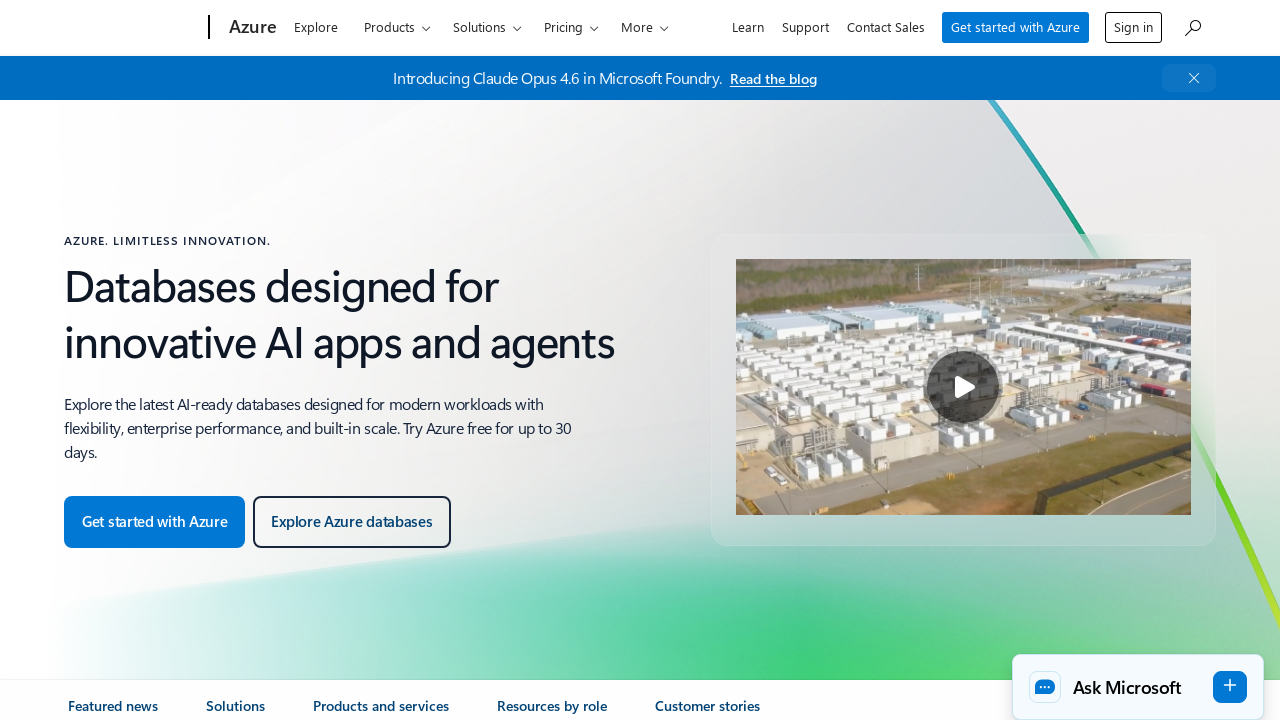

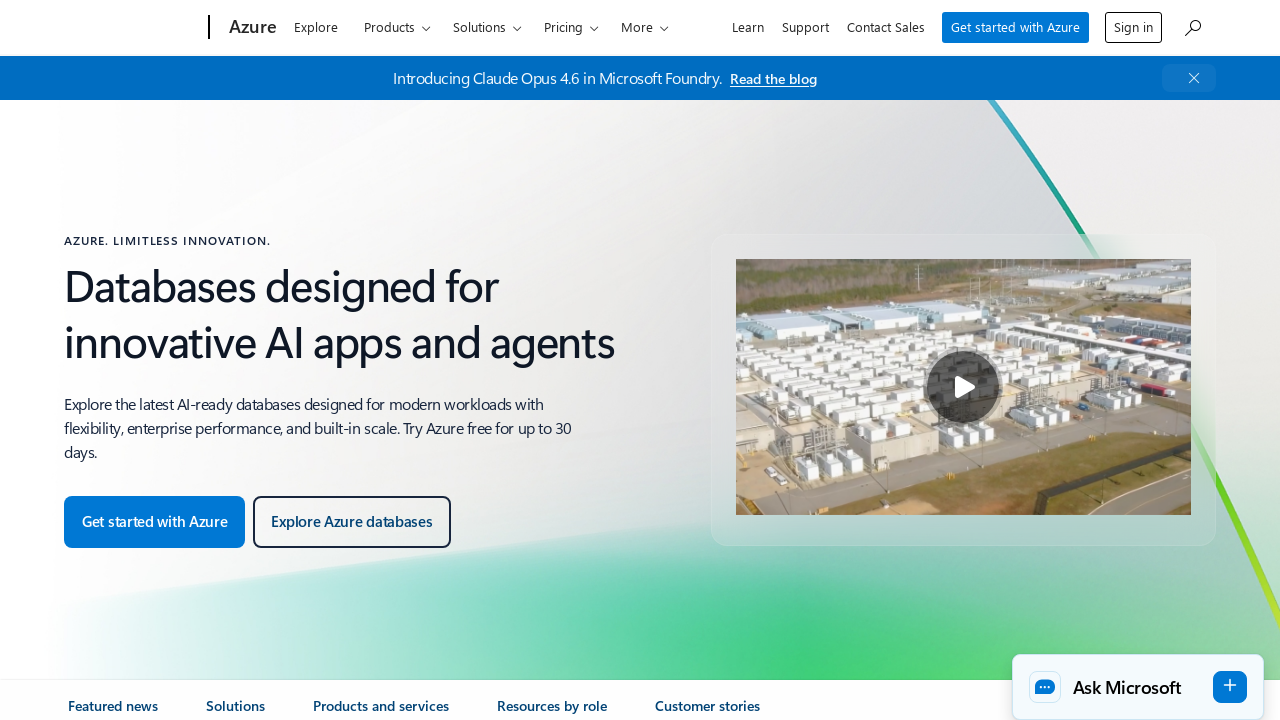